Tests drag and drop functionality by dragging element A to element B's position and verifying the elements have swapped

Starting URL: https://the-internet.herokuapp.com/drag_and_drop

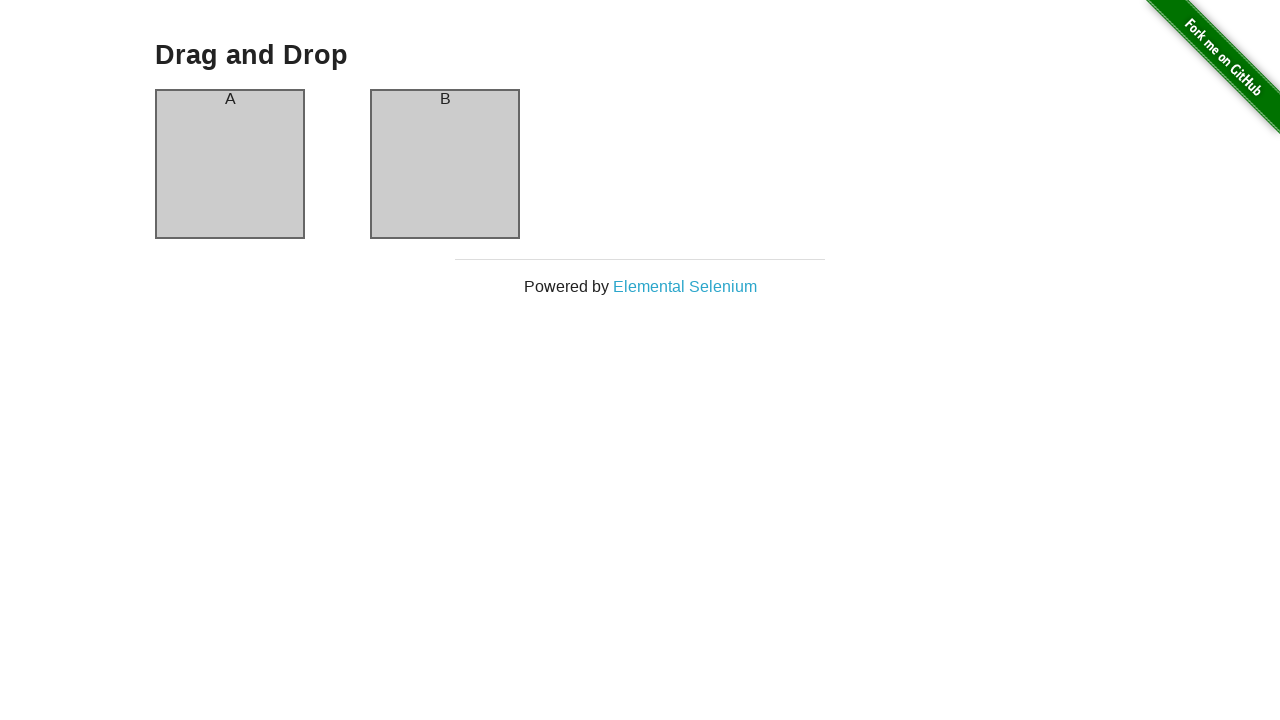

Located element A (column-a)
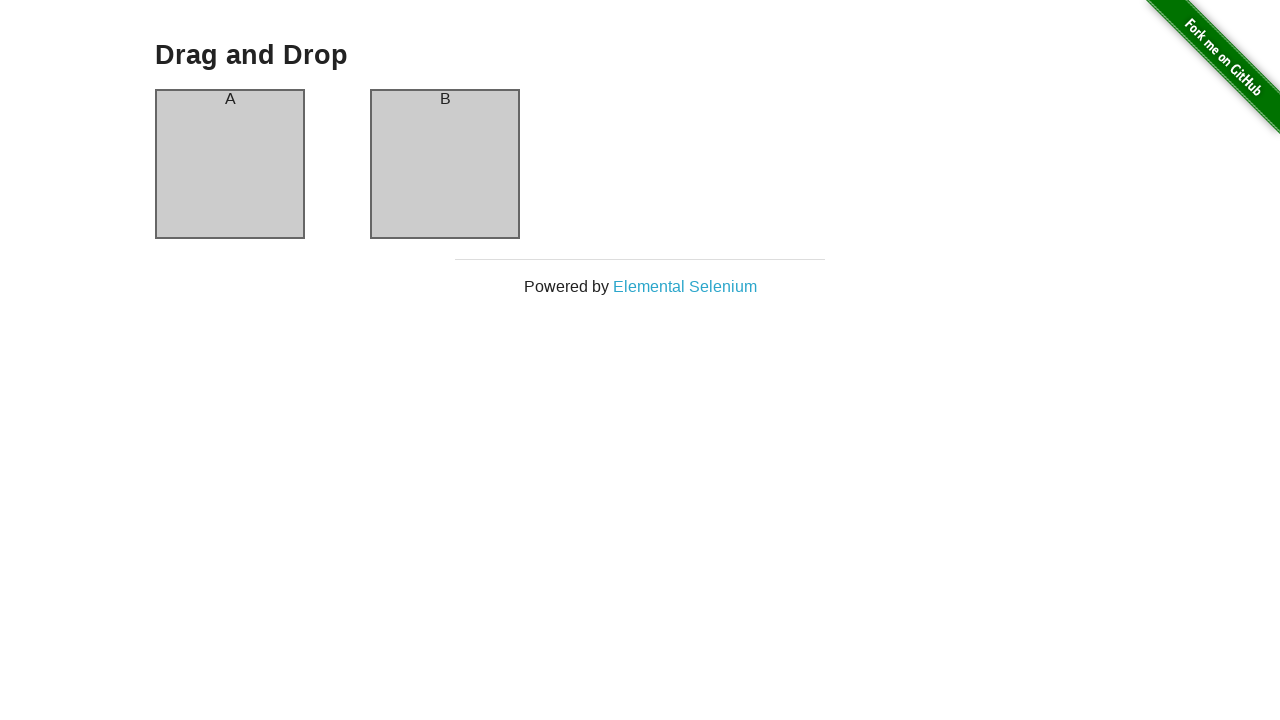

Located element B (column-b)
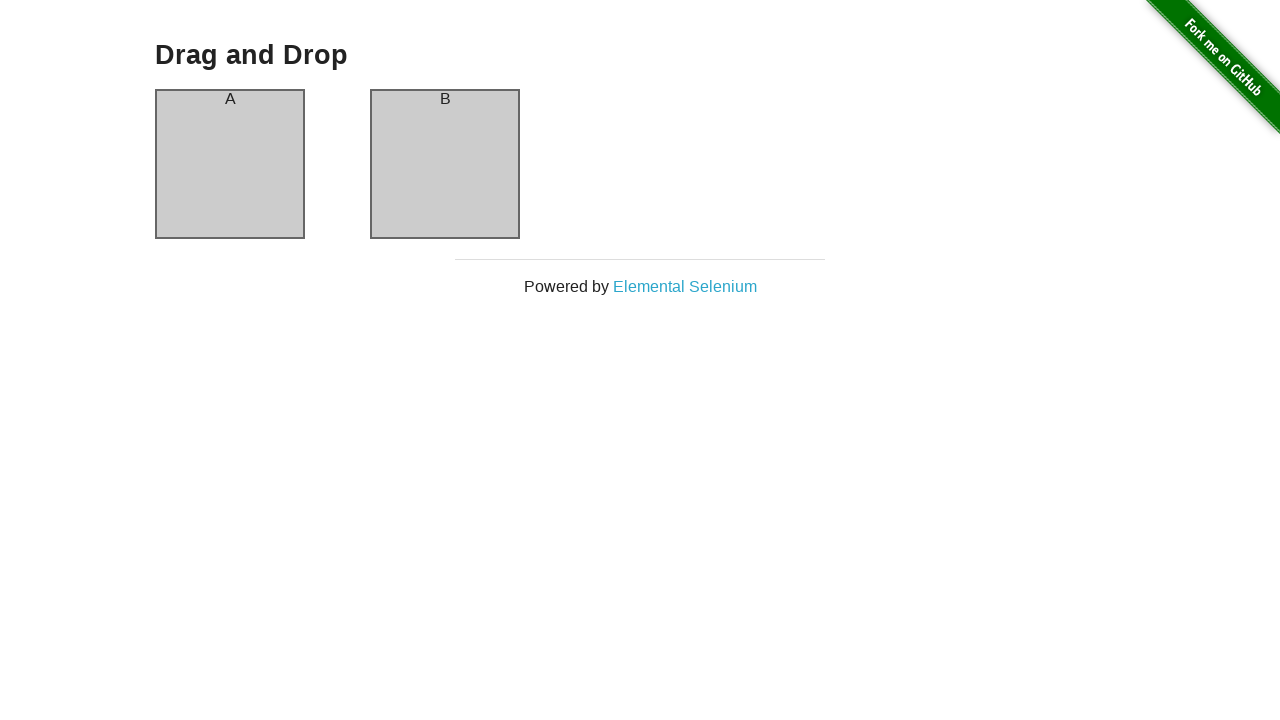

Dragged element A to element B's position at (445, 164)
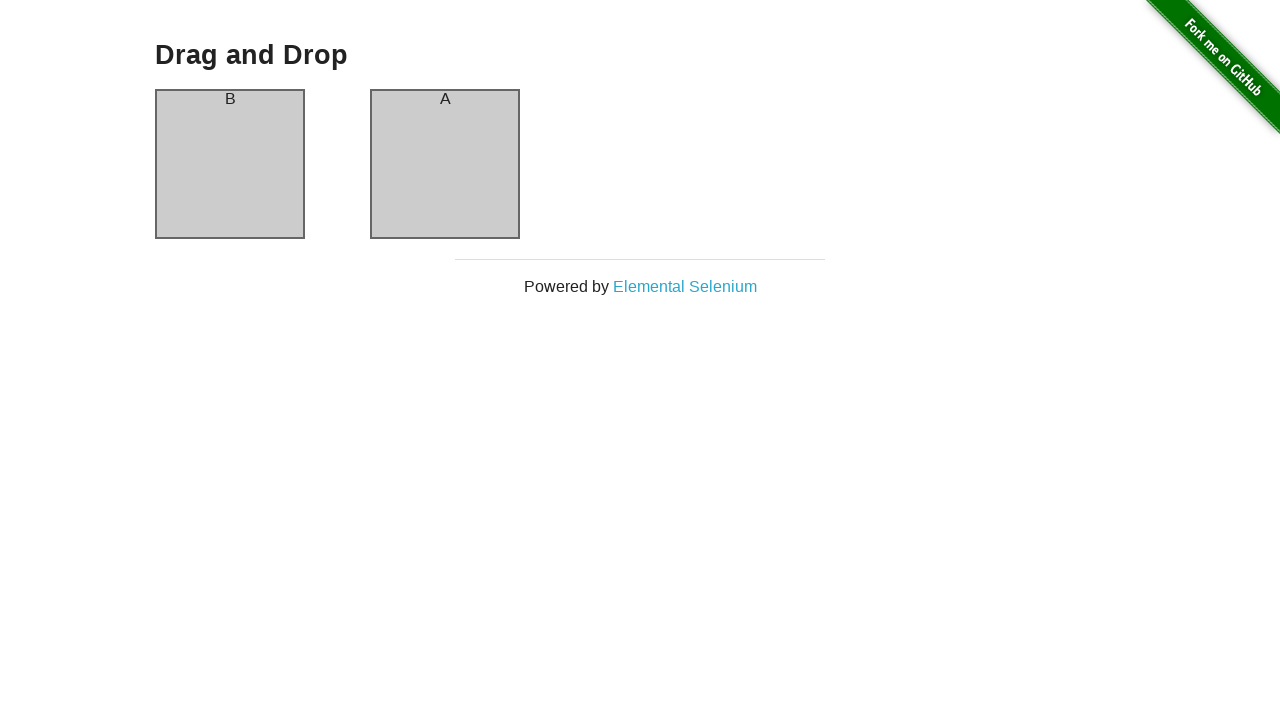

Element A is visible after drag and drop
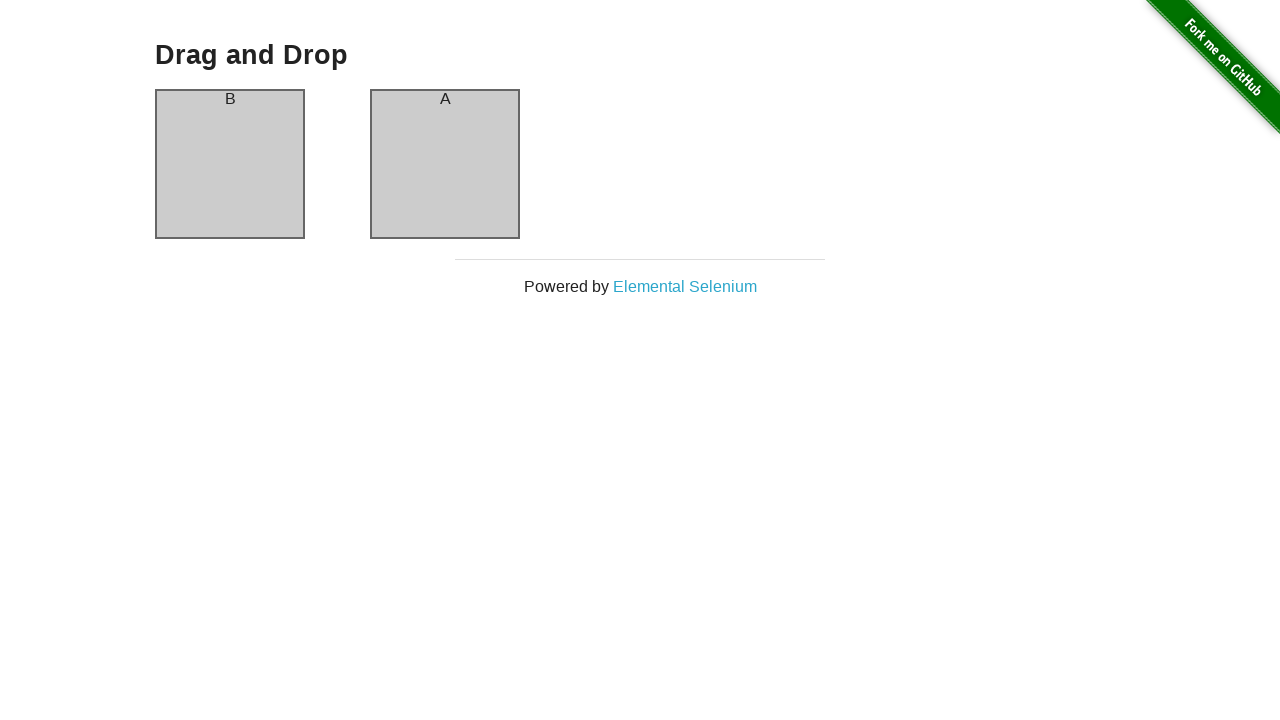

Verified that element A now contains 'B' - swap successful
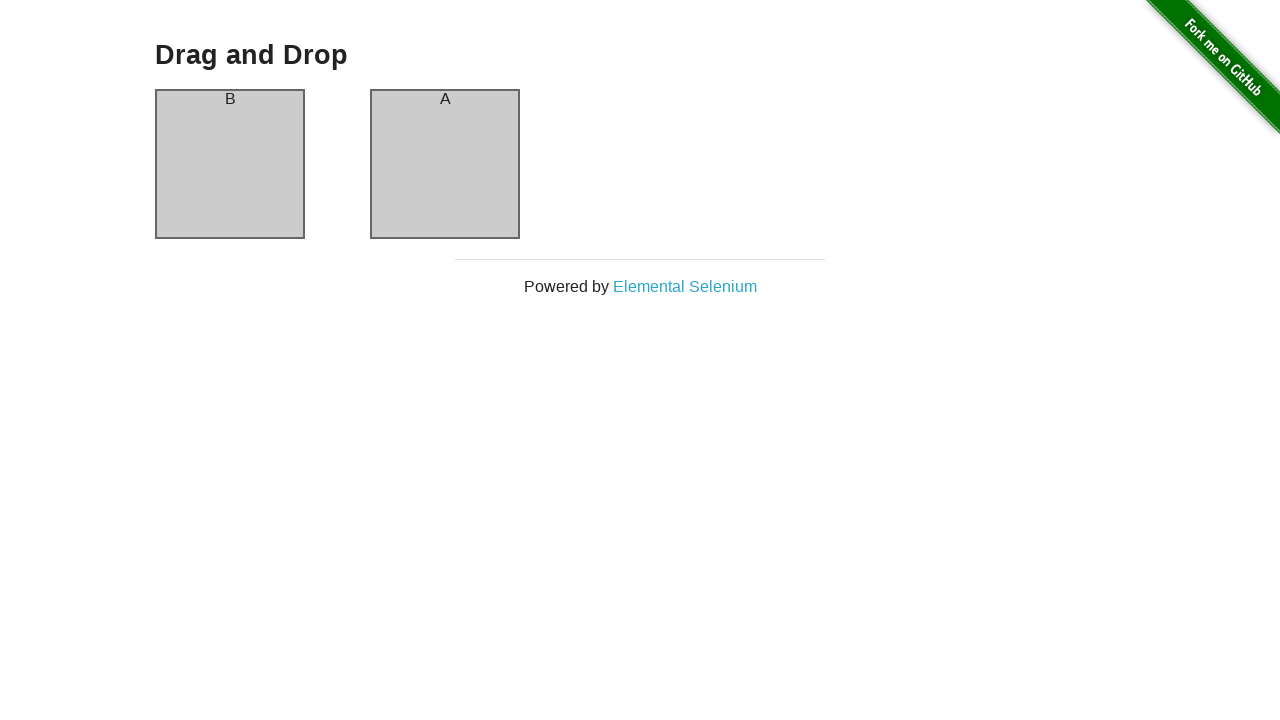

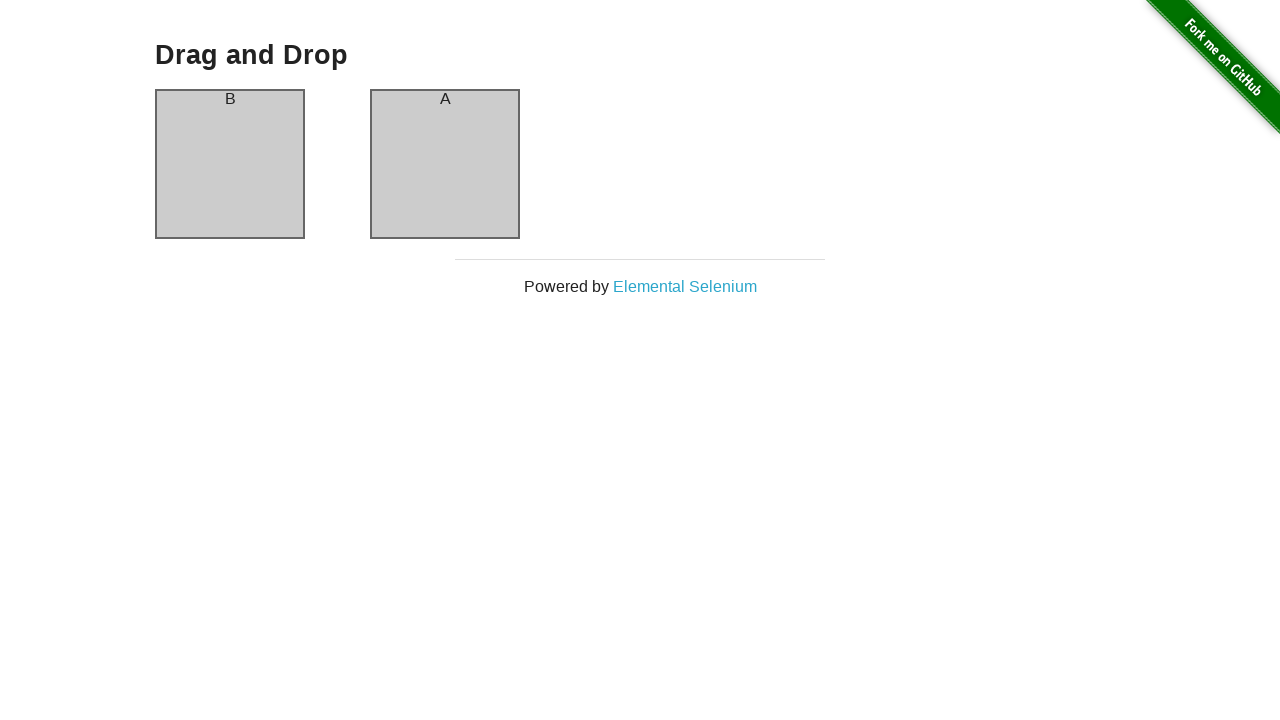